Tests Uber Eats by entering a delivery address (Florida Gulf Coast University) in the location search box and verifying the page title loads correctly after the address is selected.

Starting URL: https://www.ubereats.com

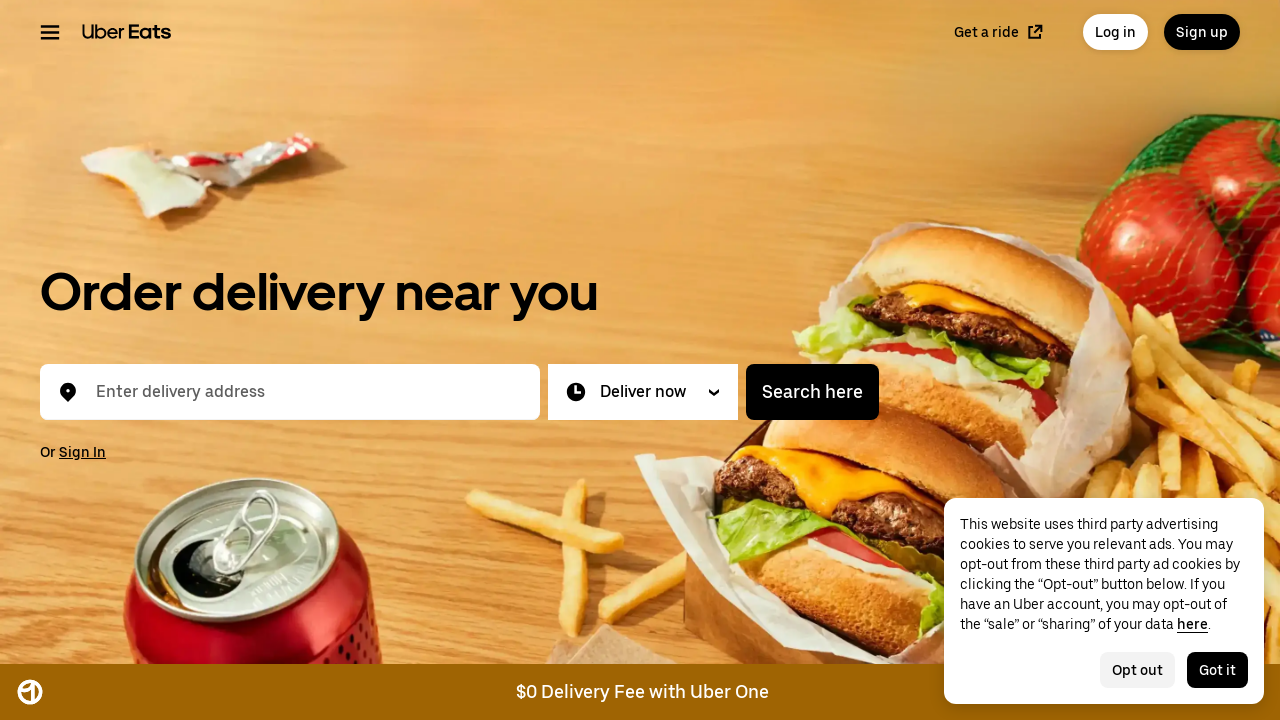

Navigated to Uber Eats homepage
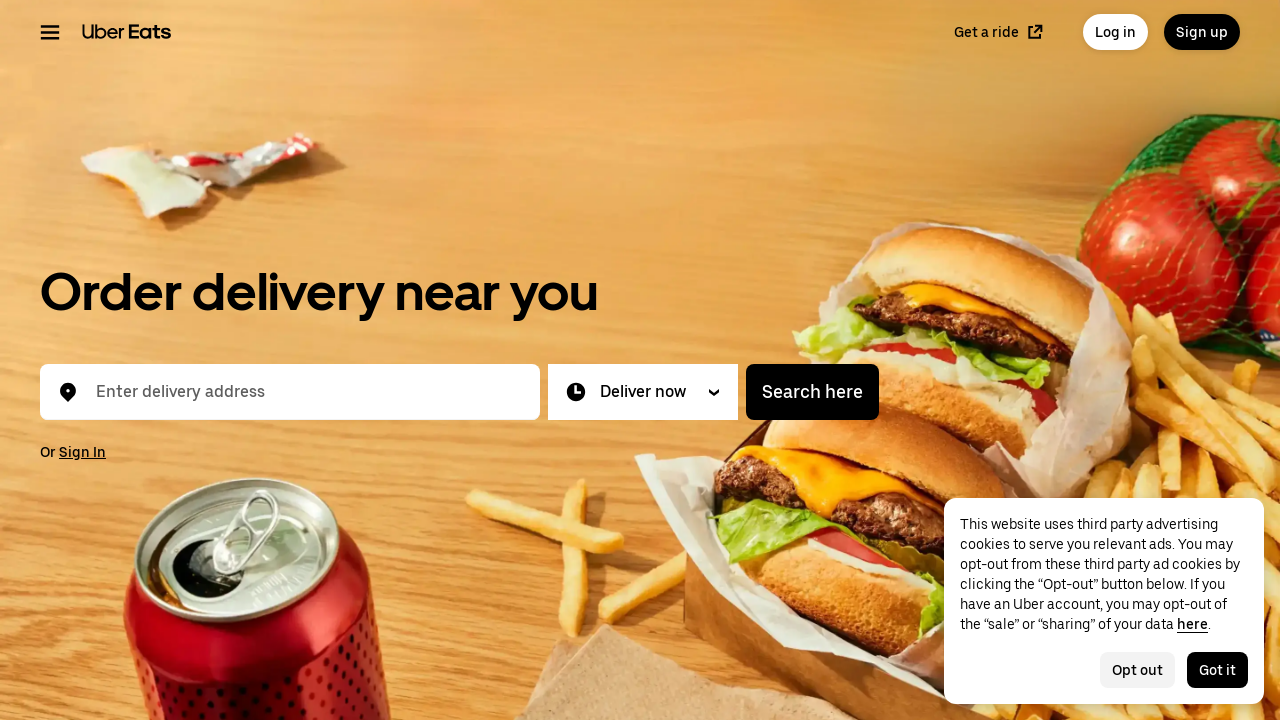

Filled address box with non-breaking space to trigger input on #location-typeahead-home-input
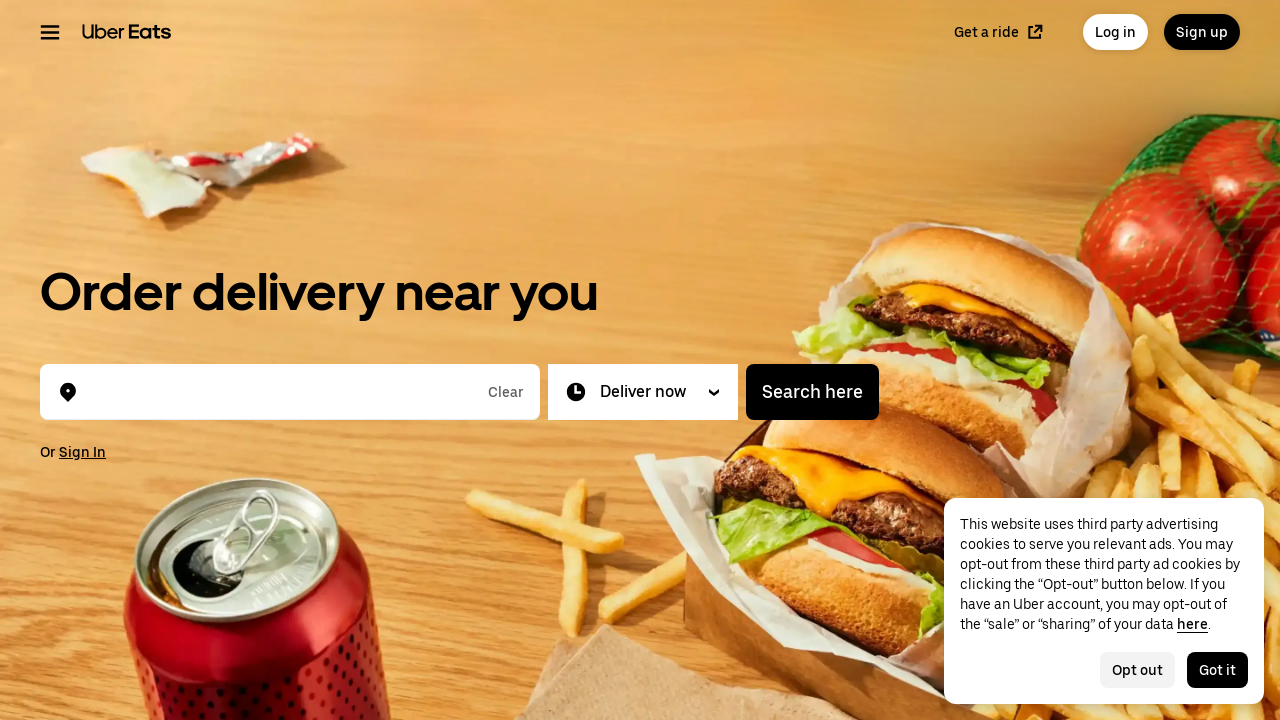

Entered 'Florida Gulf Coast University' in location search box on #location-typeahead-home-input
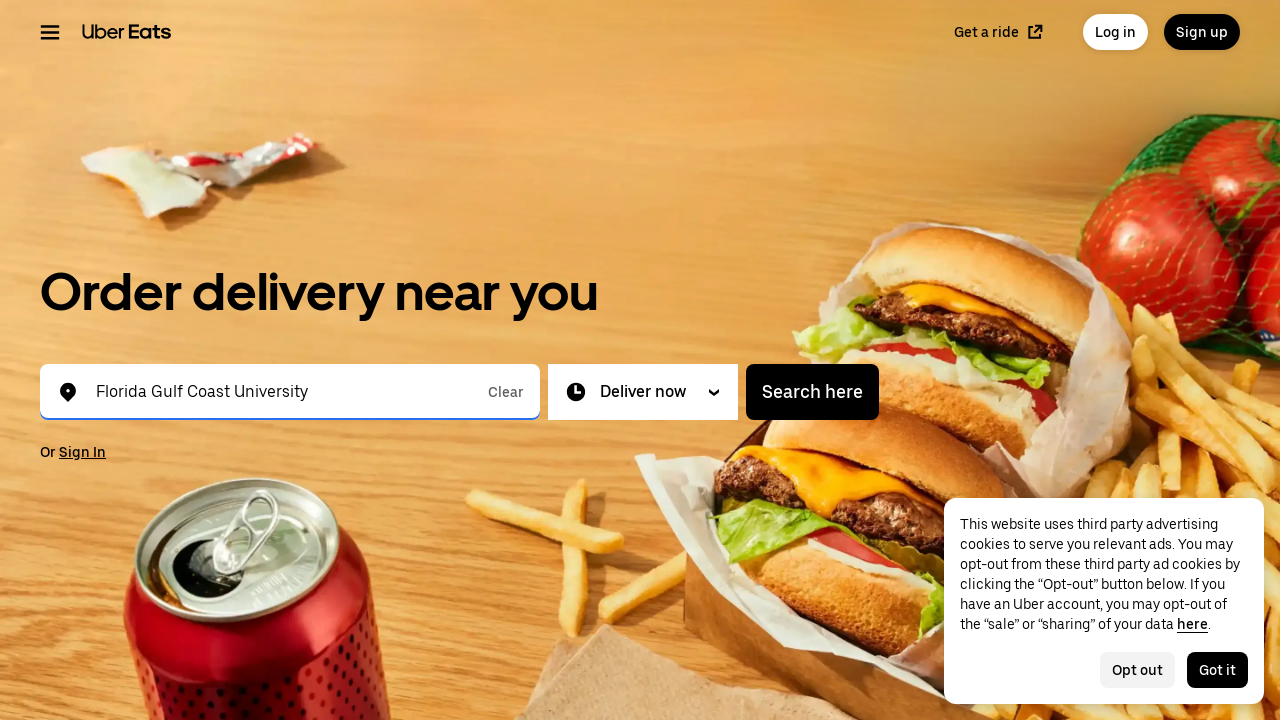

Waited for address suggestions to load
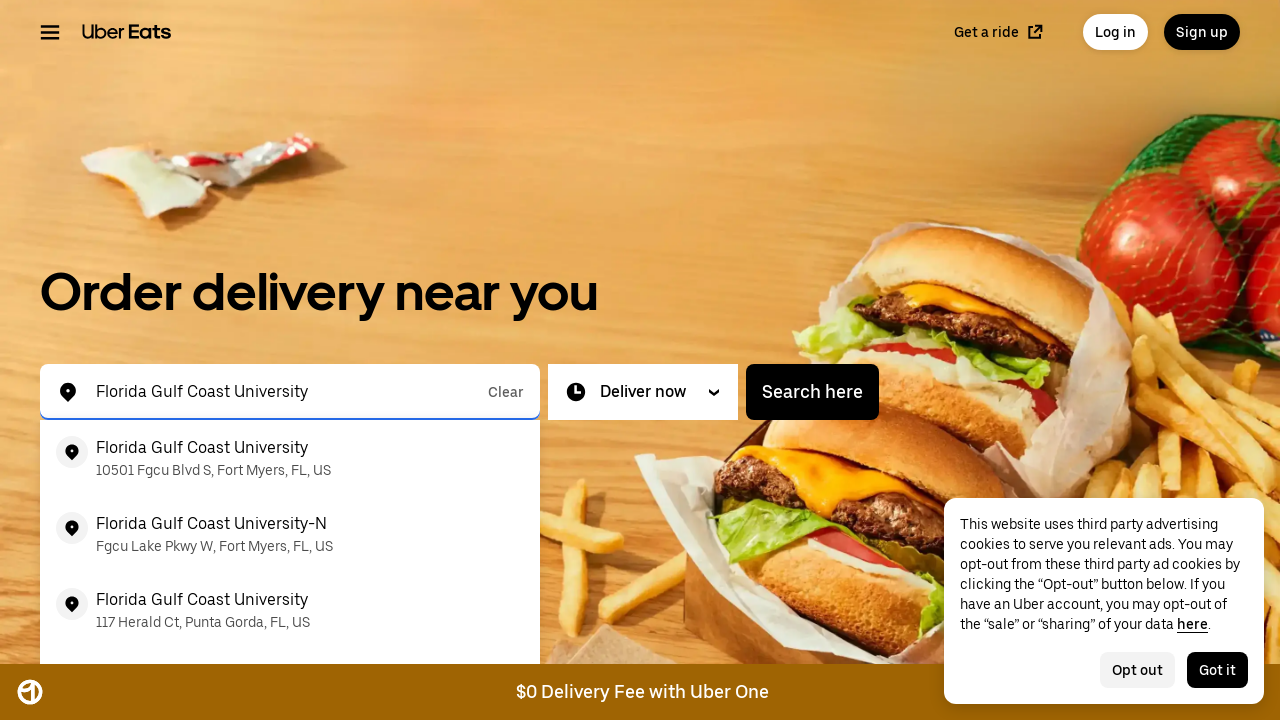

Pressed ArrowDown to highlight first suggestion on #location-typeahead-home-input
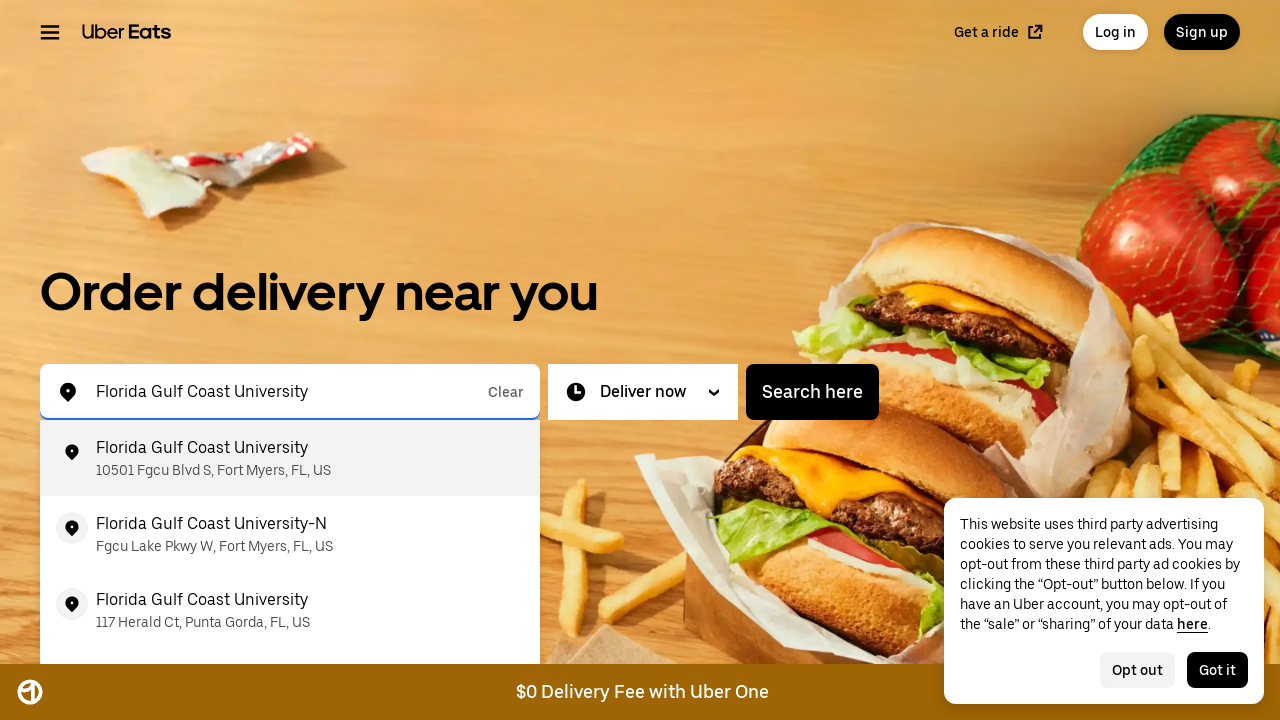

Pressed Enter to select the first suggestion on #location-typeahead-home-input
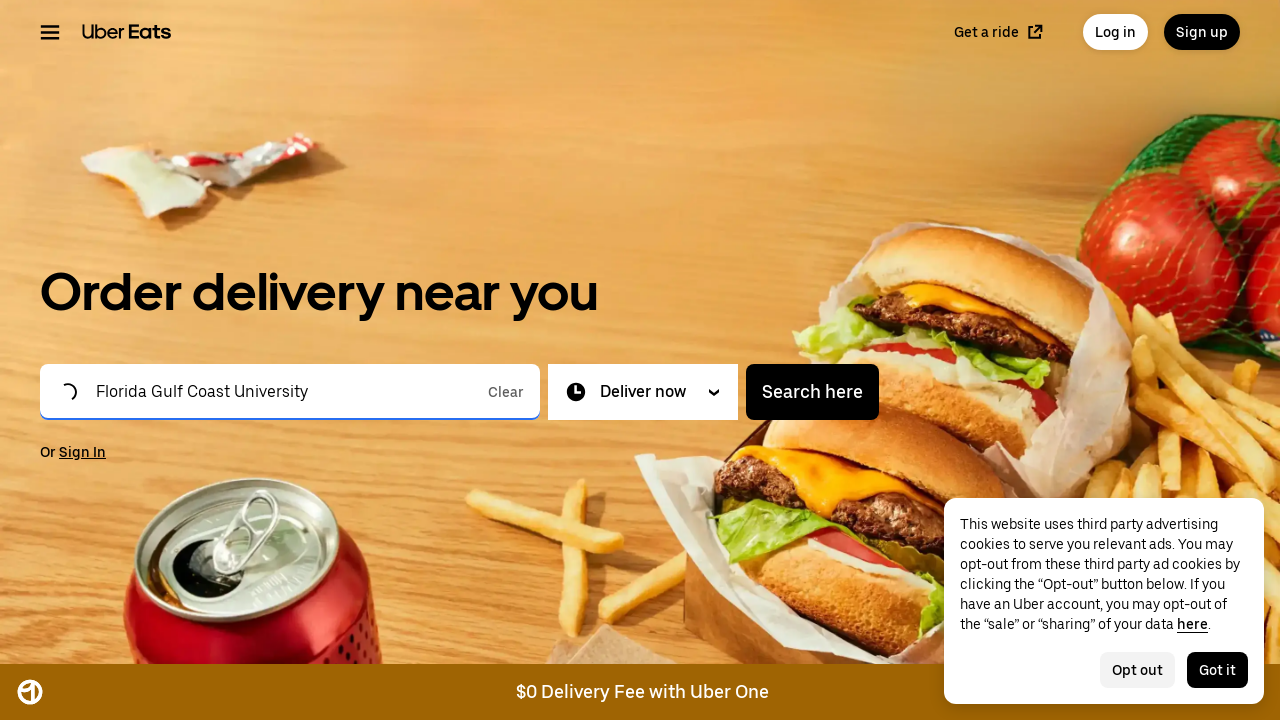

Waited for page to load with selected address
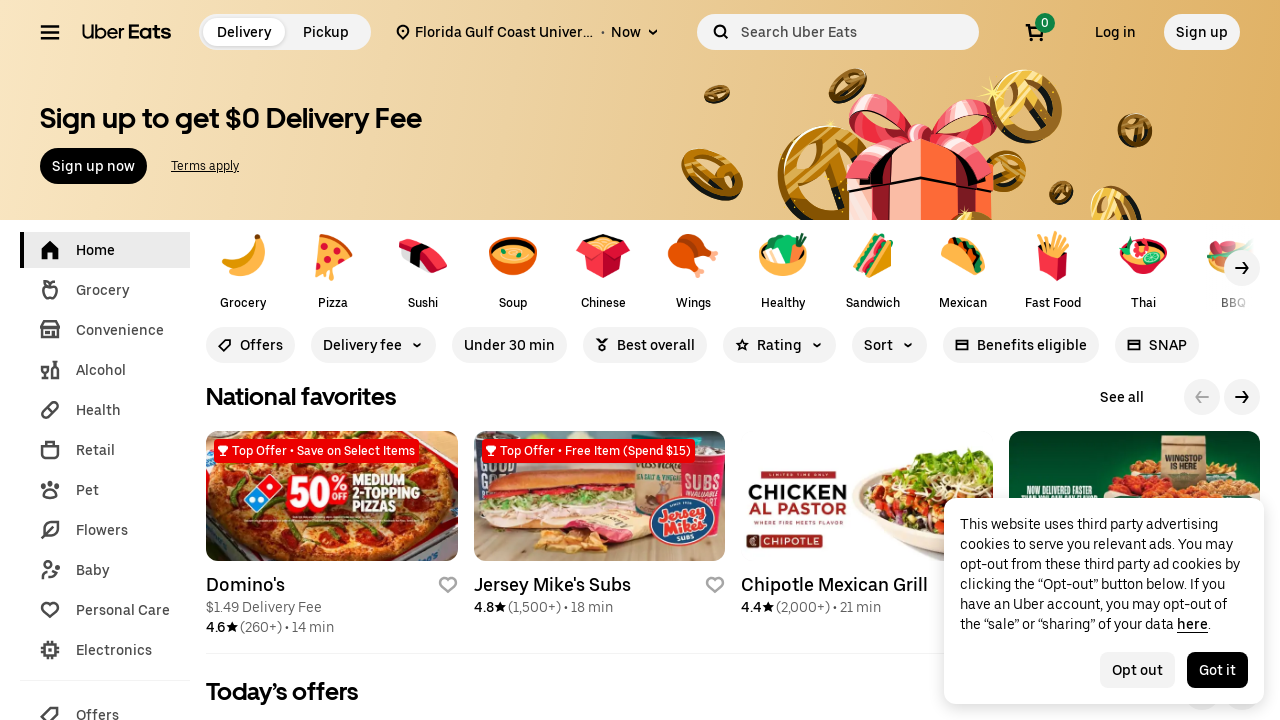

Verified page title loaded correctly: 'Order Food Online | Food Delivery App | Uber Eats'
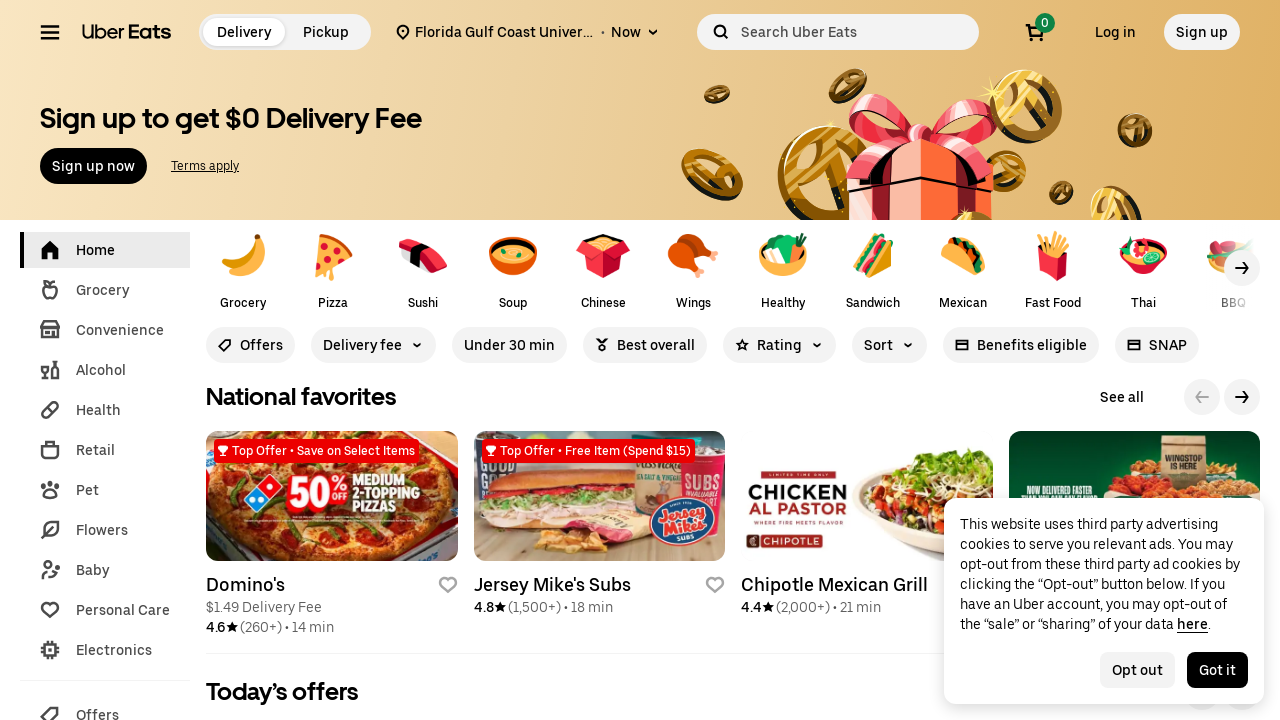

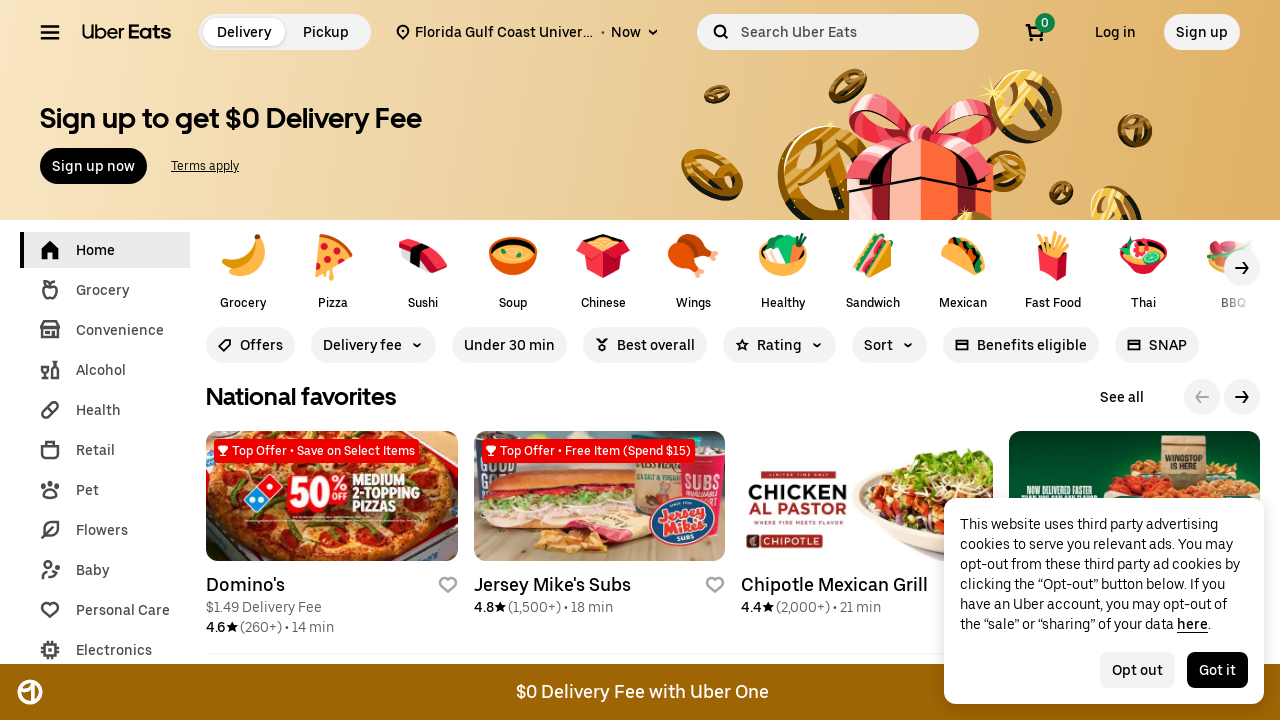